Tests date picker functionality by selecting date through calendar interface using dropdowns and clicking the specific date

Starting URL: https://demoqa.com/date-picker

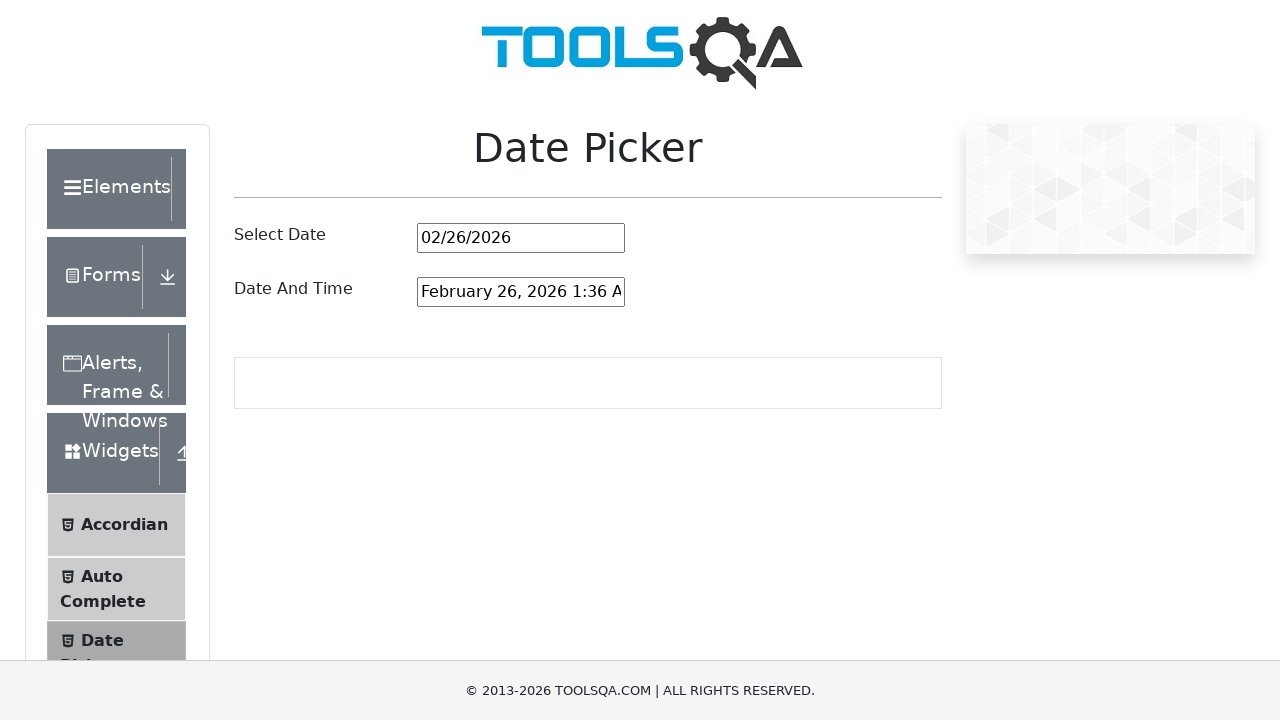

Clicked on date picker input to open calendar at (521, 238) on xpath=//input[@id='datePickerMonthYearInput']
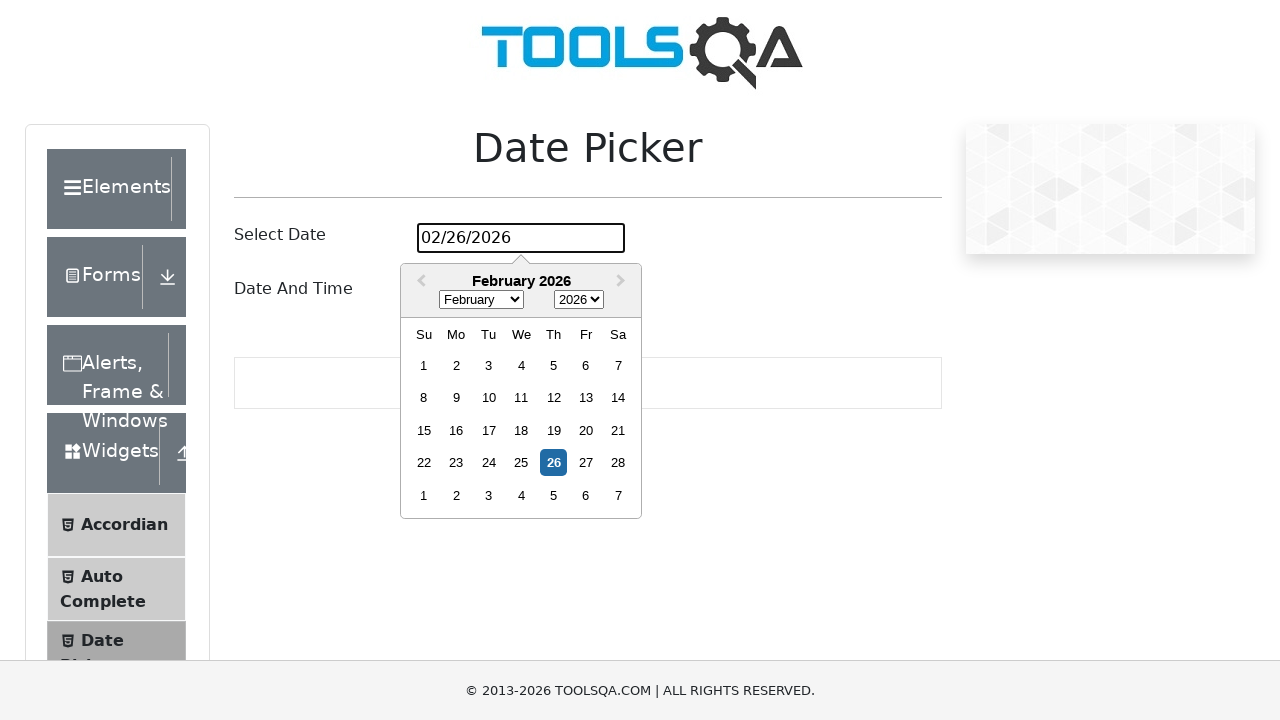

Selected August from month dropdown on xpath=//select[@class='react-datepicker__month-select']
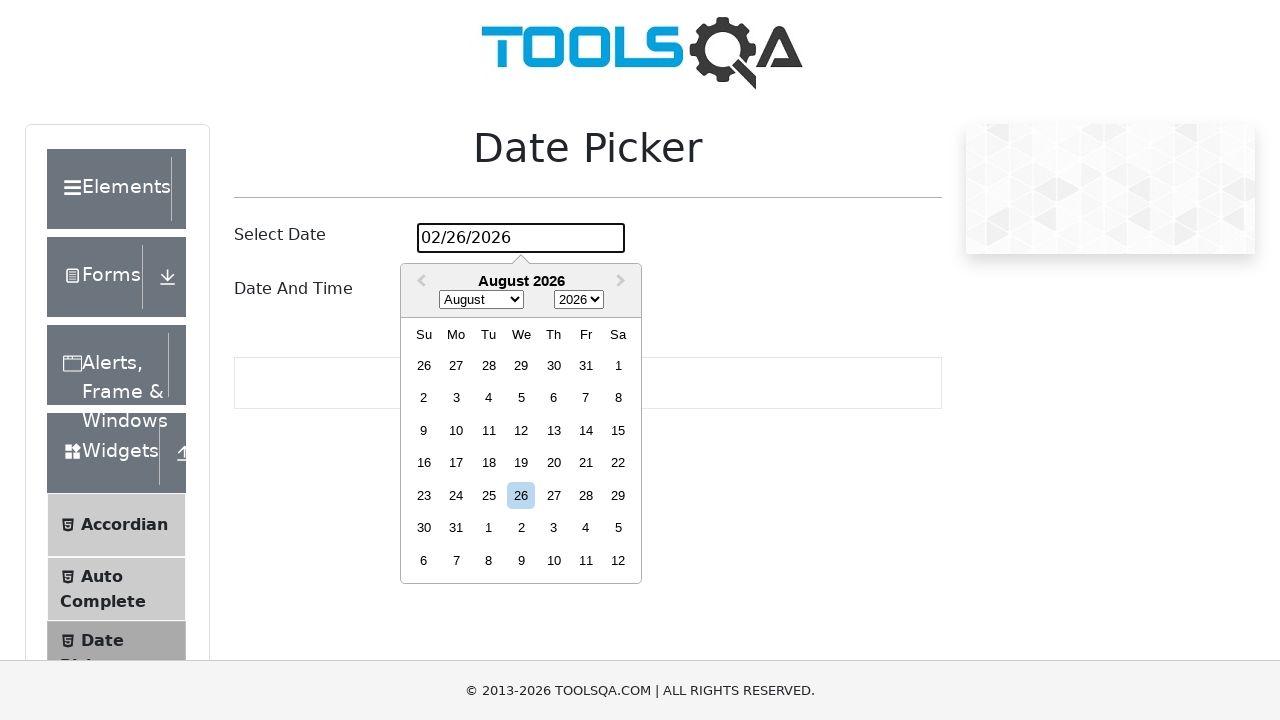

Selected 2020 from year dropdown on xpath=//select[@class='react-datepicker__year-select']
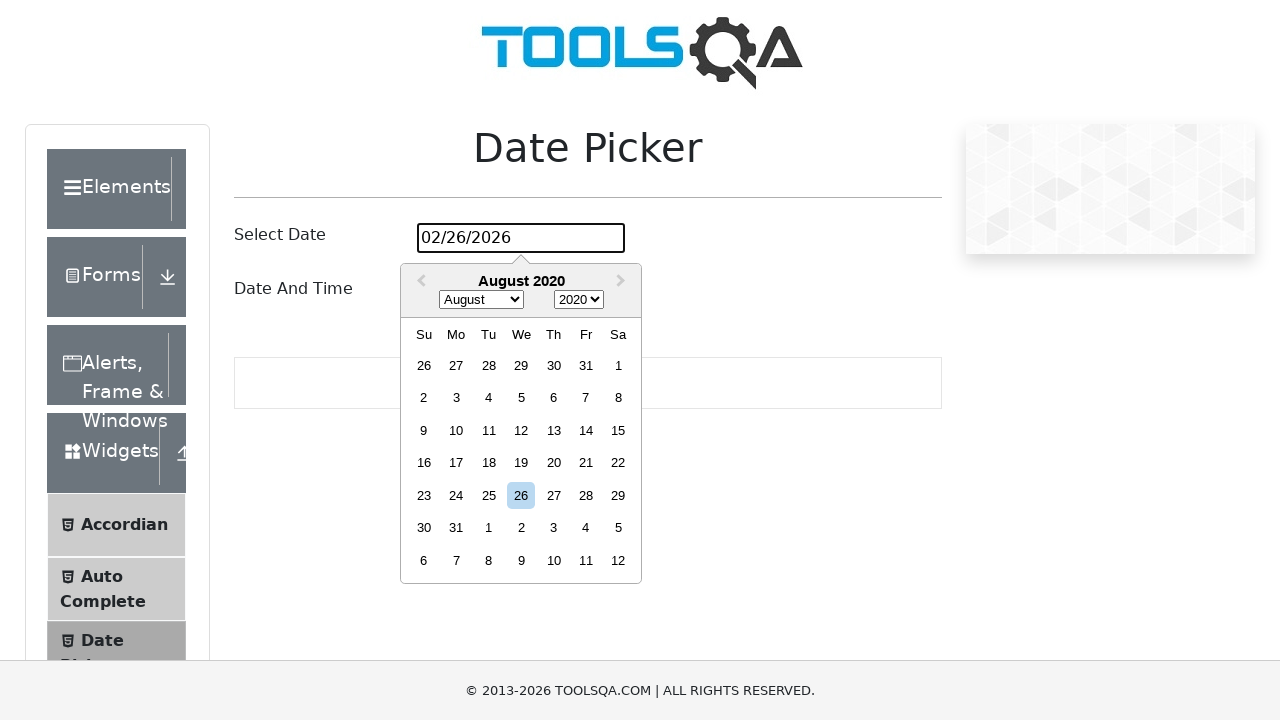

Clicked on date 15 in the calendar at (618, 430) on xpath=//div[@class='react-datepicker__month']//div >> nth=23
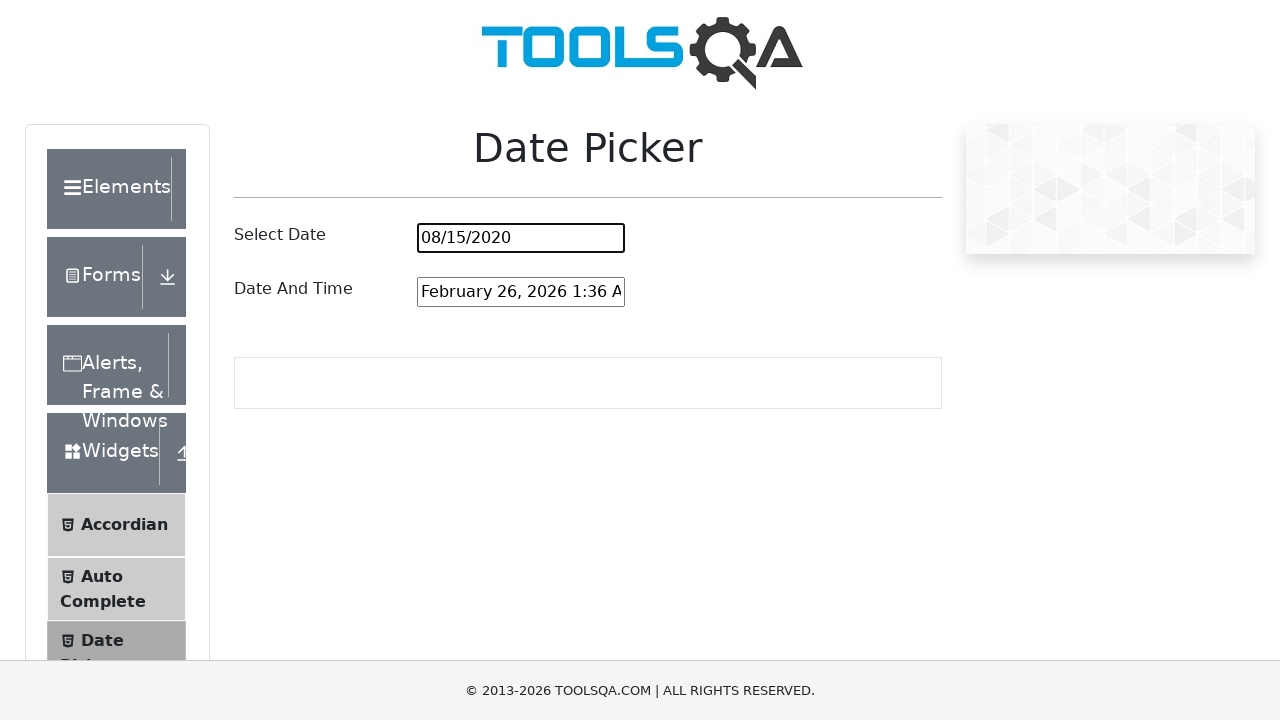

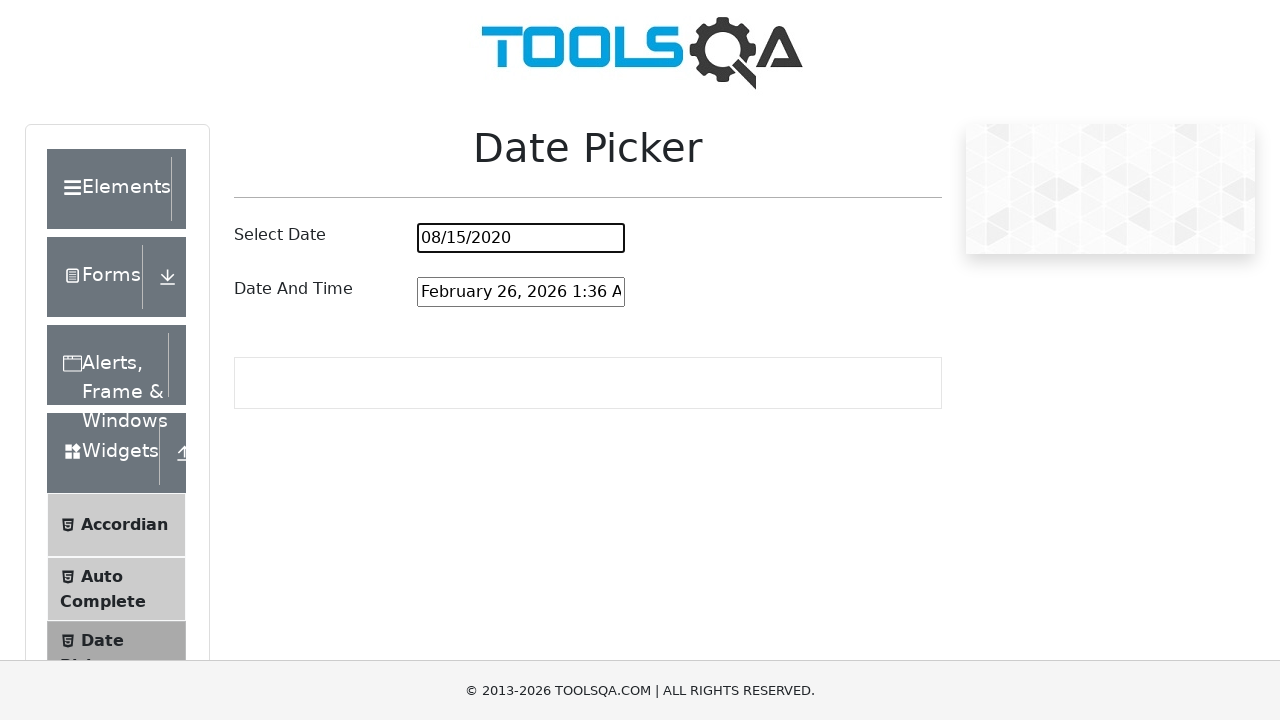